Navigates to a recreation.gov venue booking page and then to example.com, verifying the pages load successfully.

Starting URL: https://www.recreation.gov/venues/VR2828/details/kpf4lm06qvdb

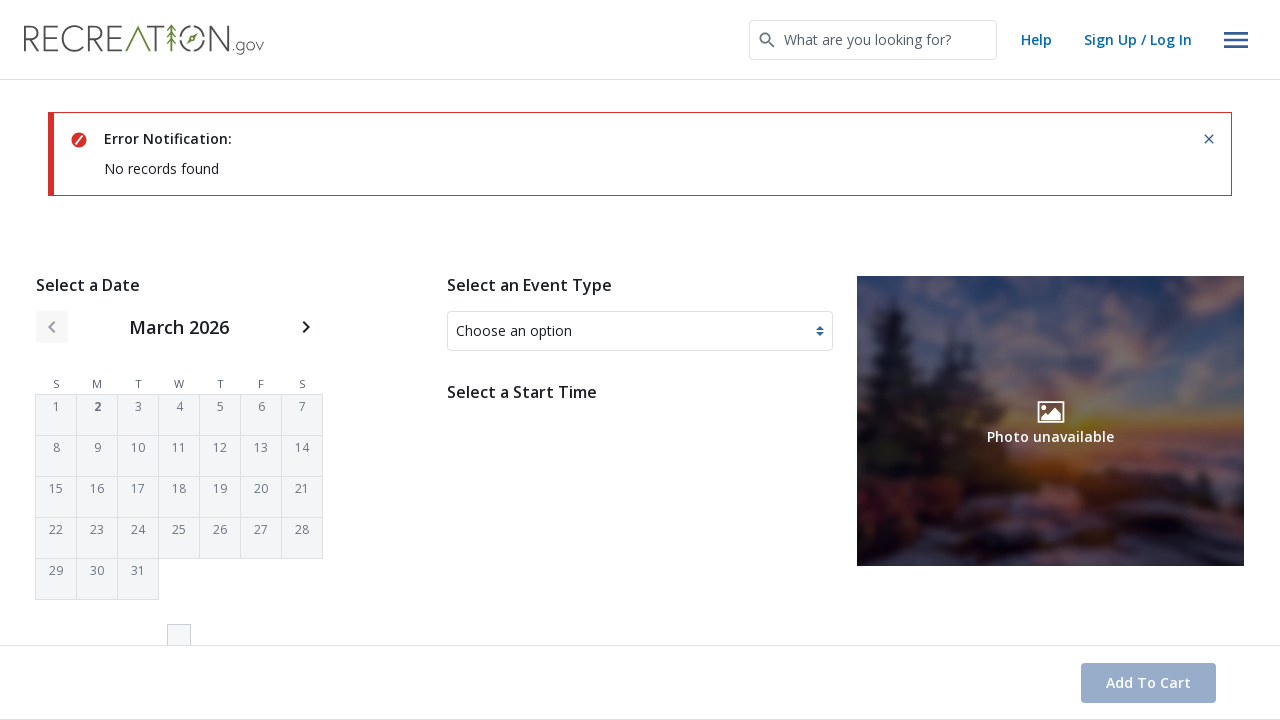

Recreation.gov venue page loaded (domcontentloaded)
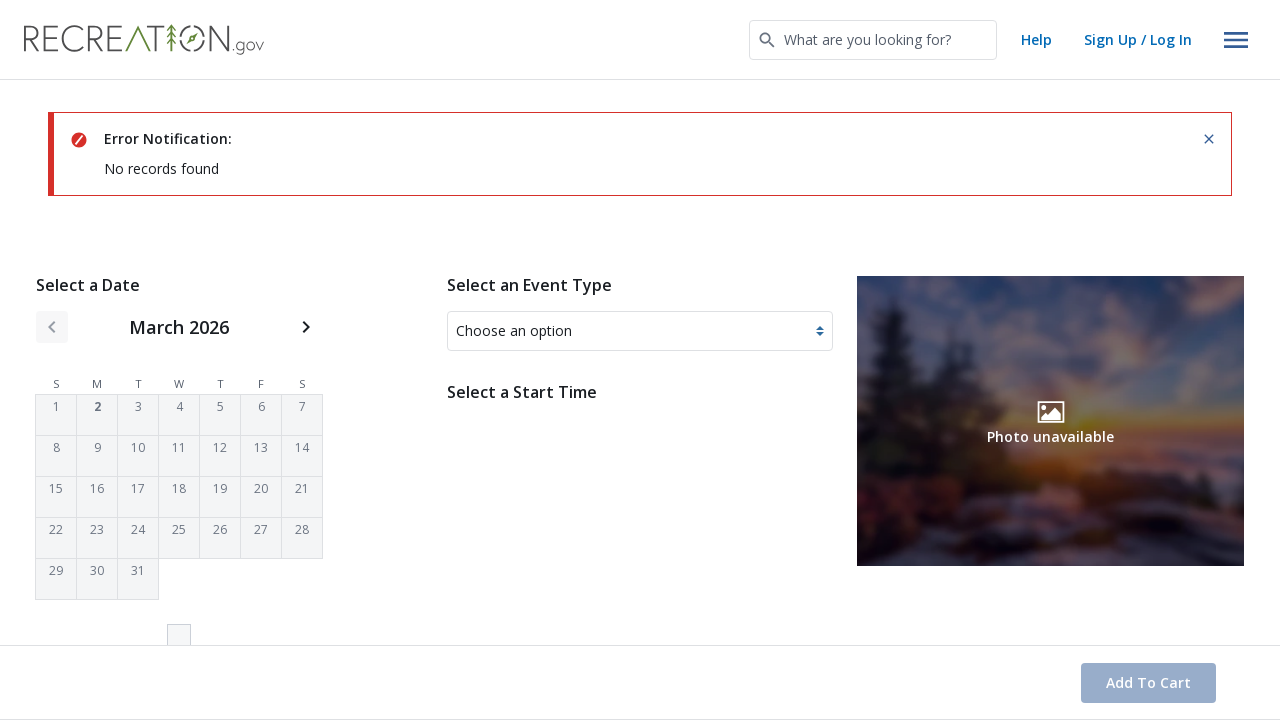

Navigated to example.com
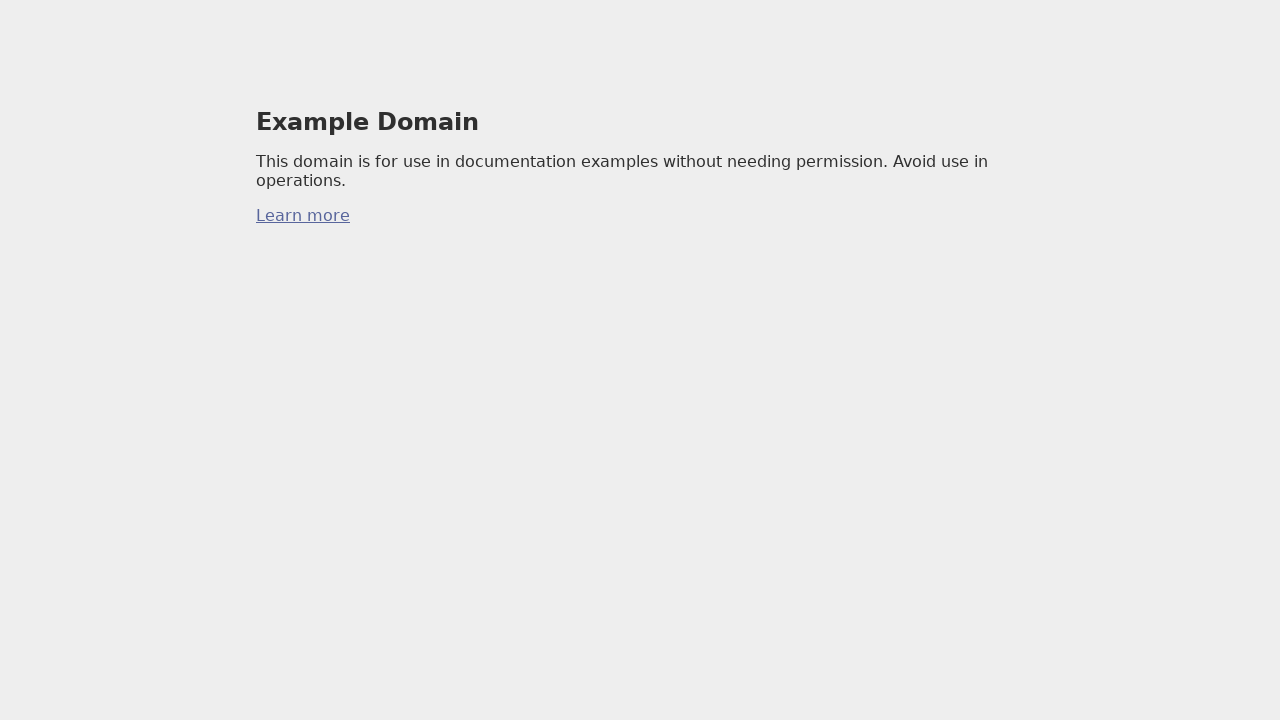

Example.com page loaded (domcontentloaded)
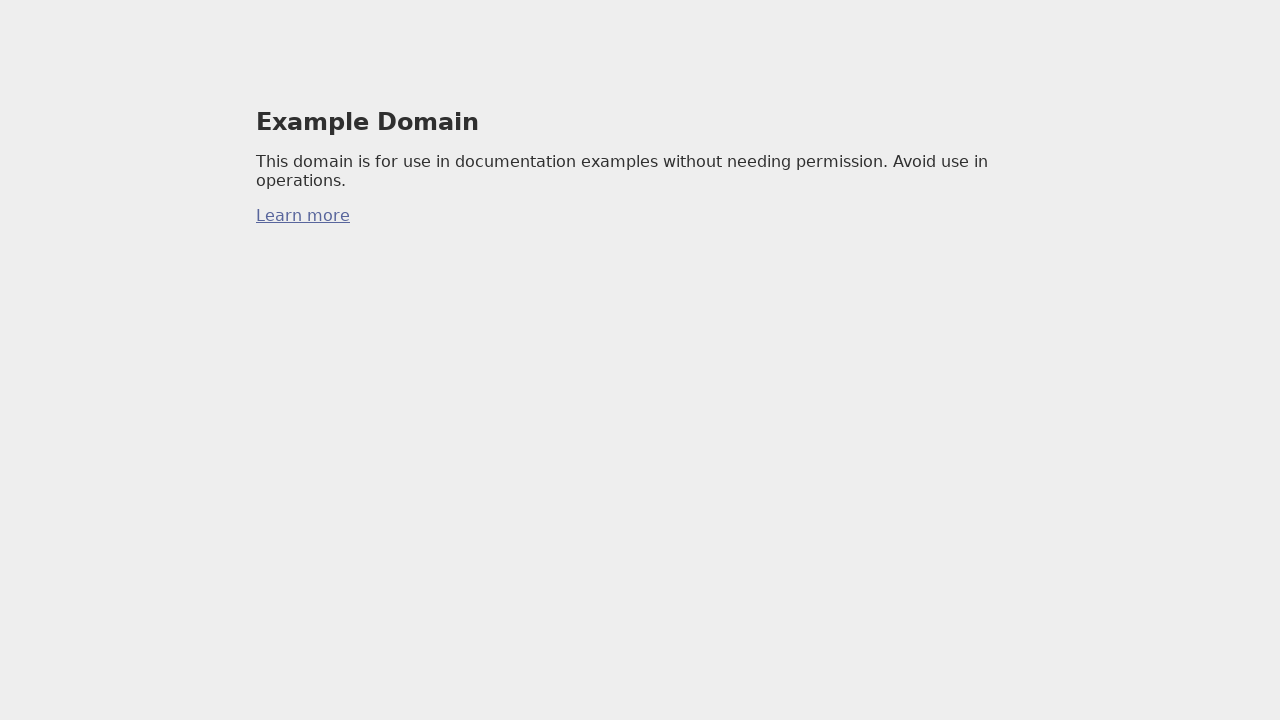

HTML element detected on example.com
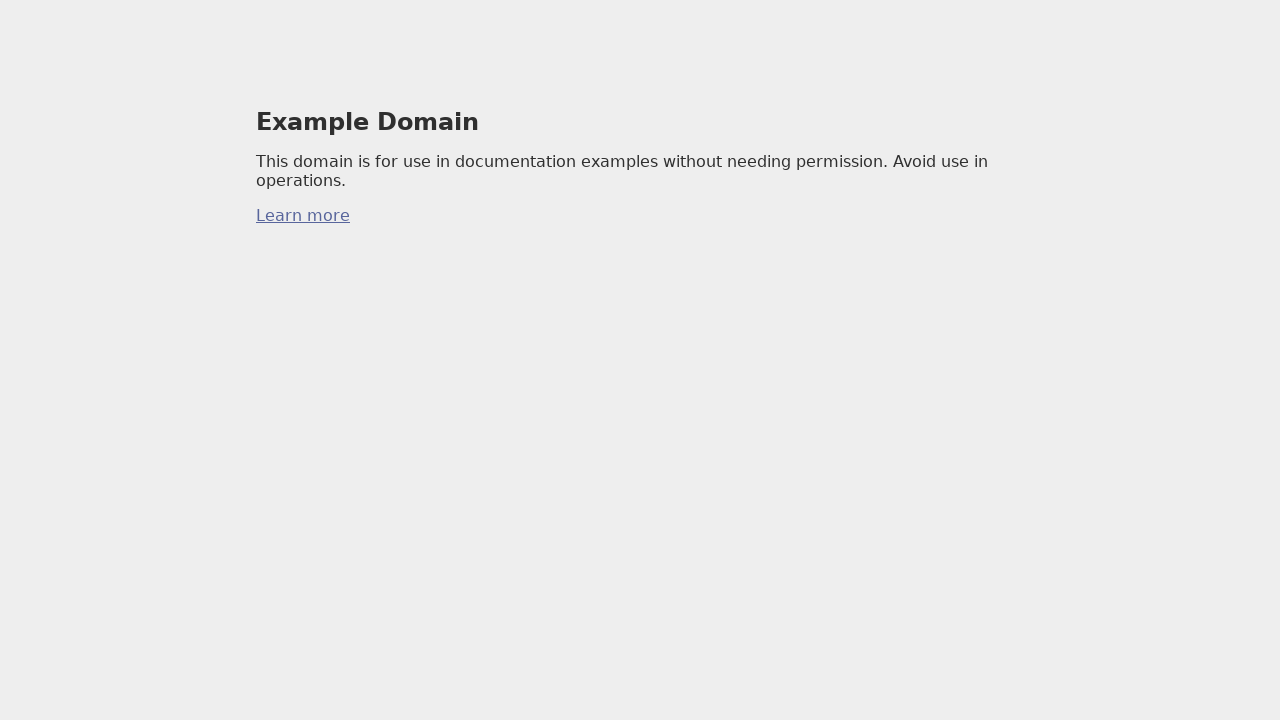

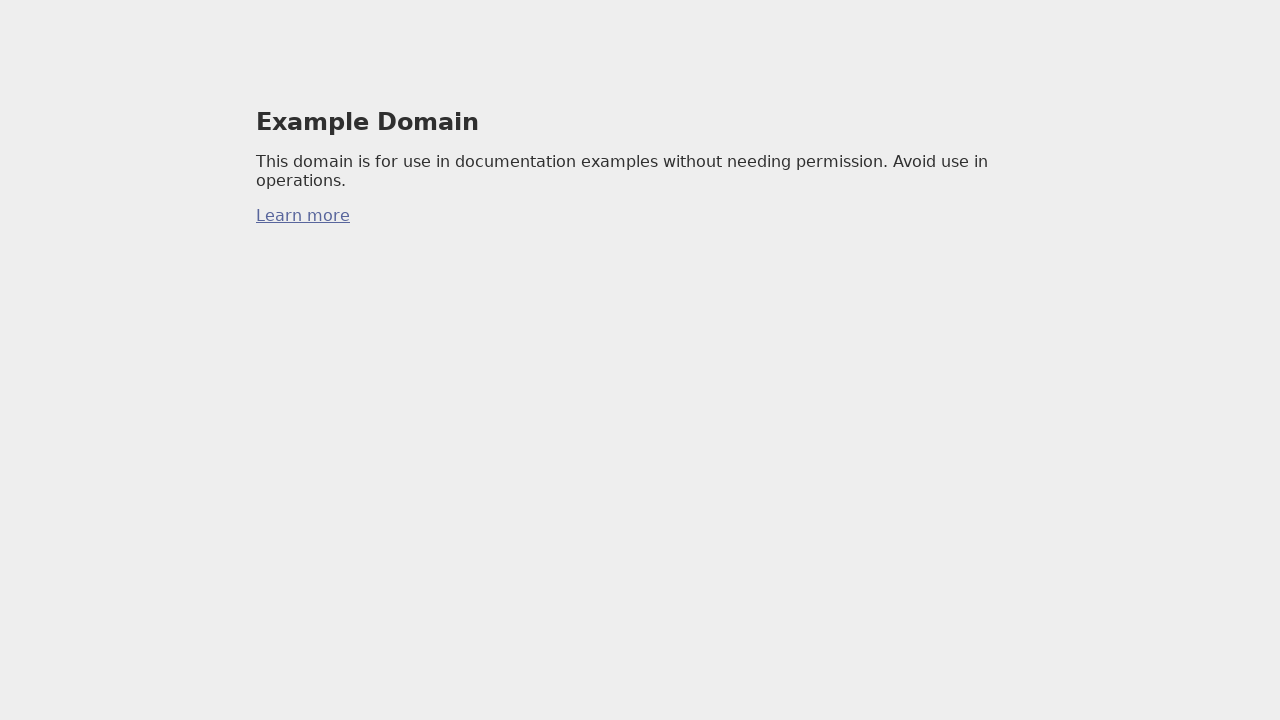